Tests that a pre-selected radio button is in checked state

Starting URL: https://www.selenium.dev/selenium/web/index.html

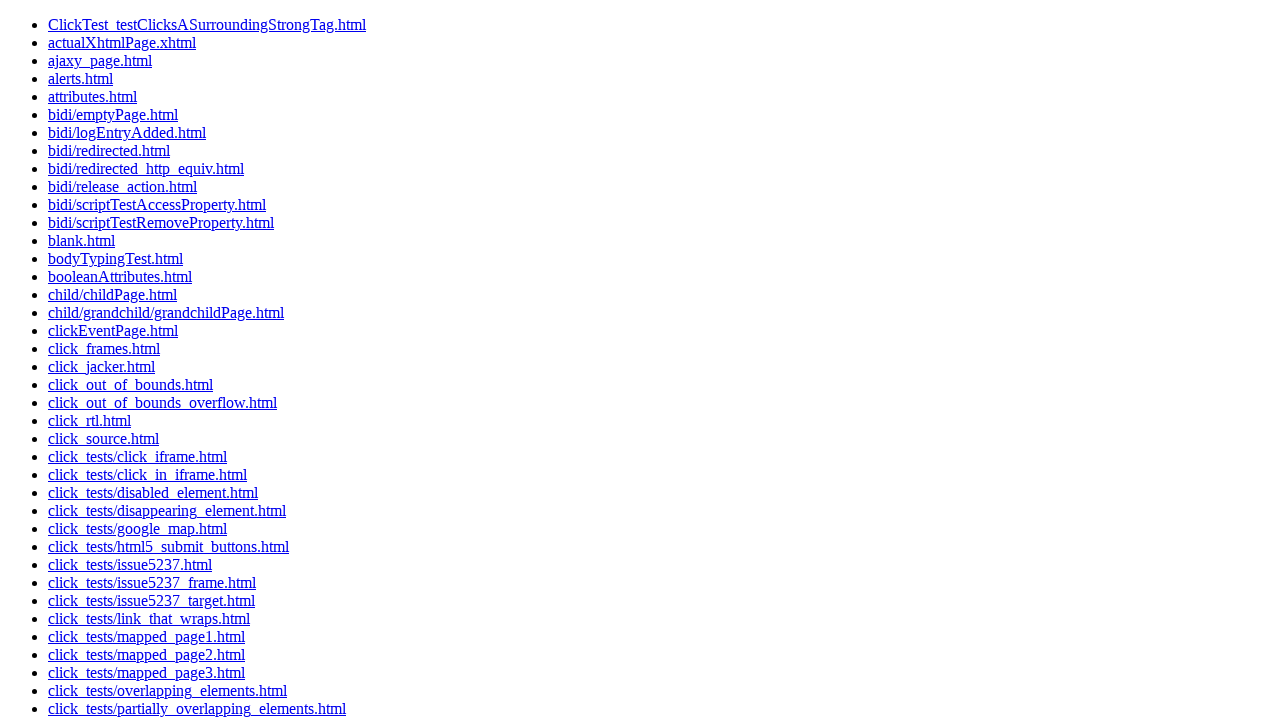

Clicked on web-form link at (95, 586) on a[href='web-form.html']
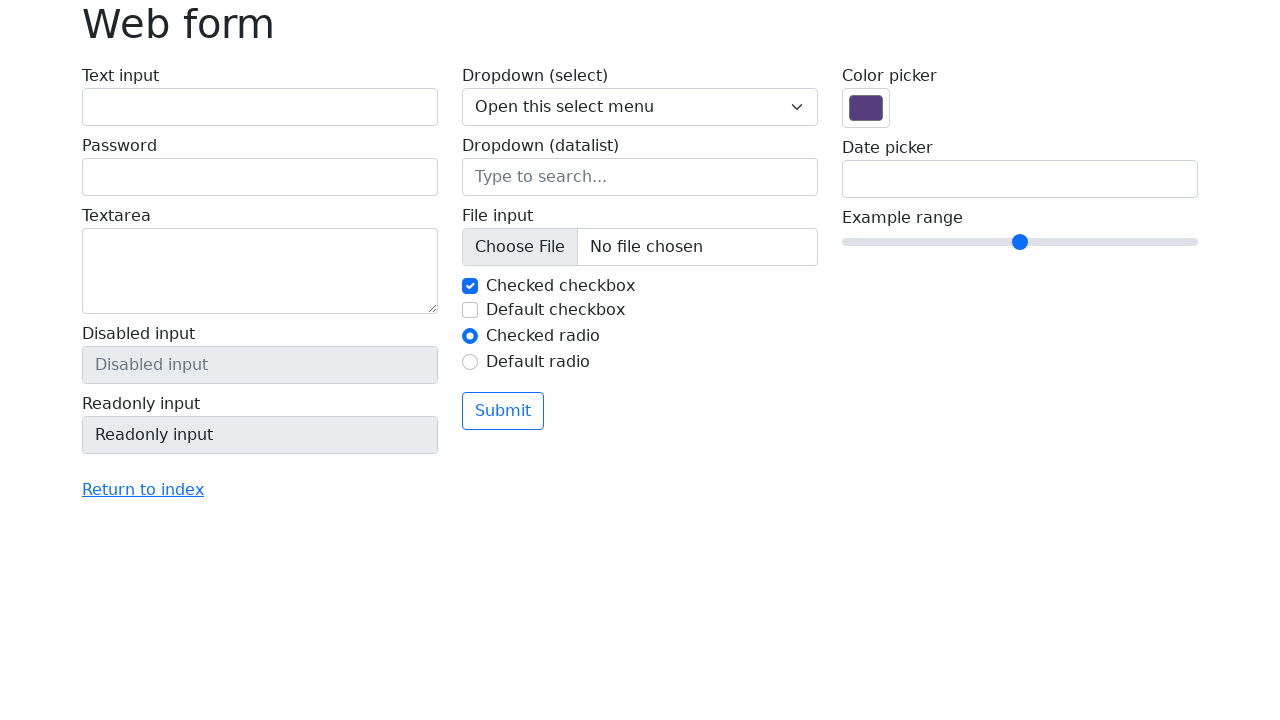

Verified that pre-selected radio button #my-radio-1 is in checked state
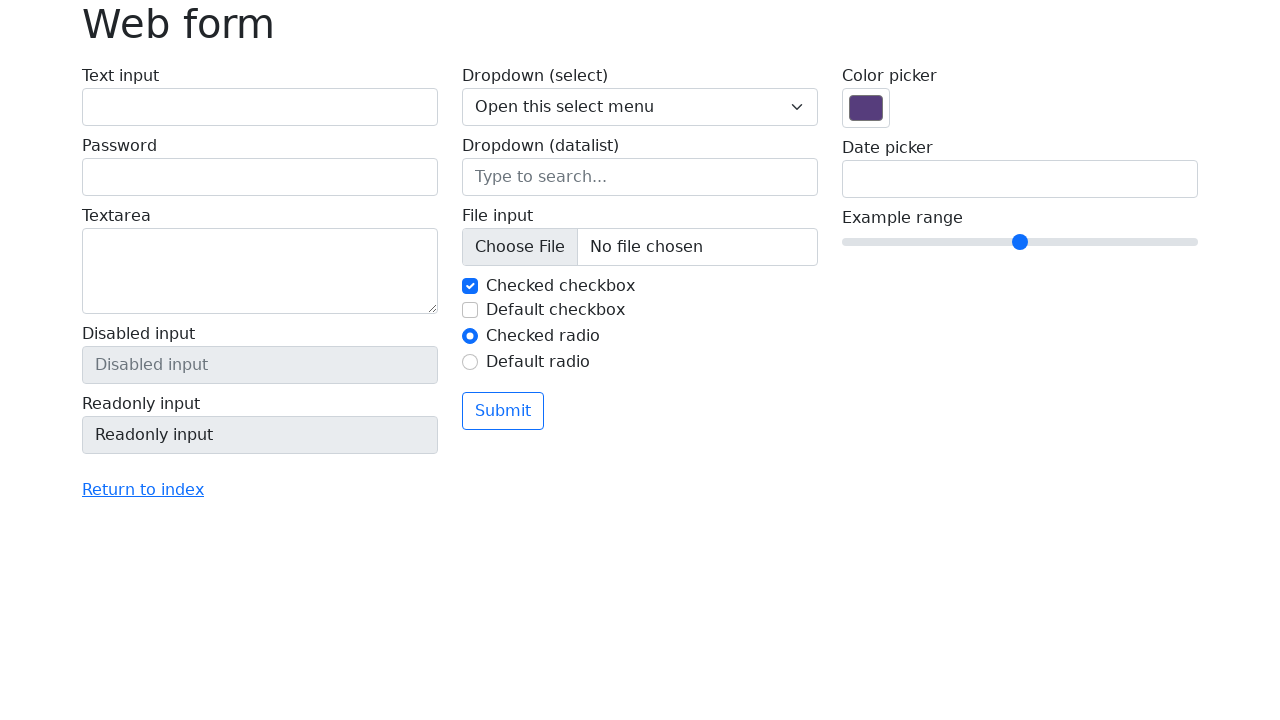

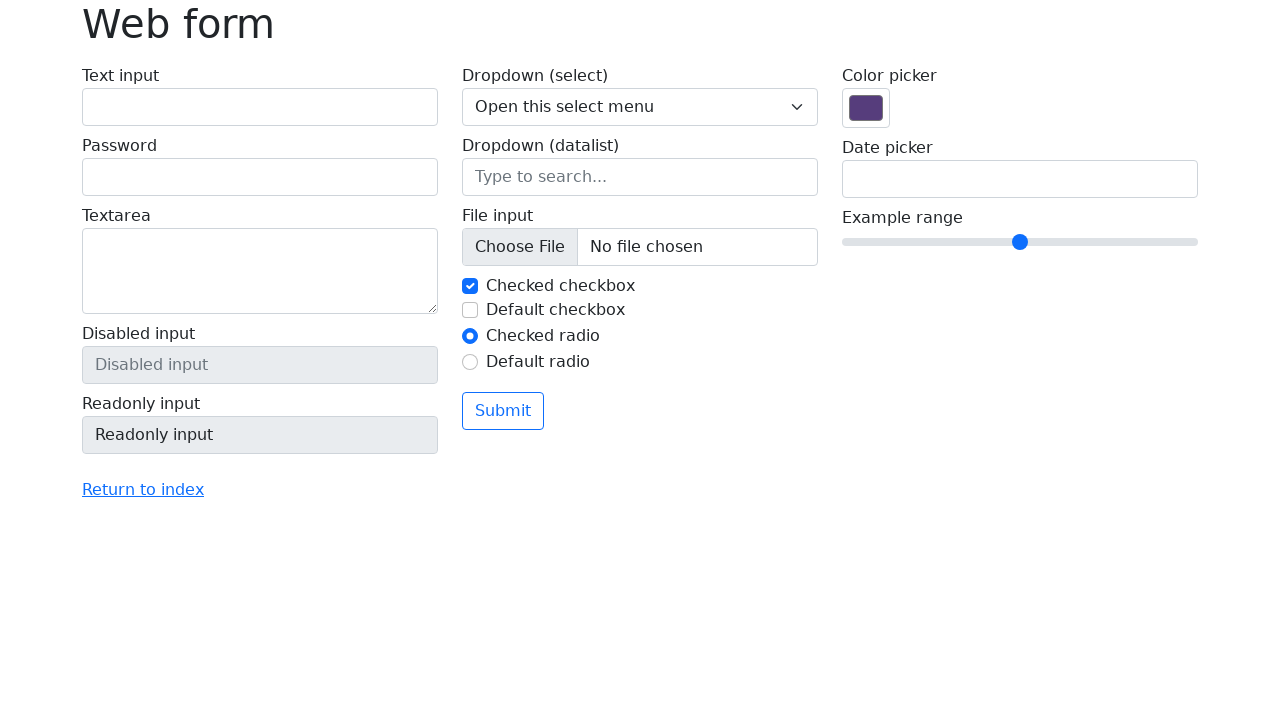